Tests the Business button to verify it navigates away from the search page

Starting URL: https://neuronpedia.org/search

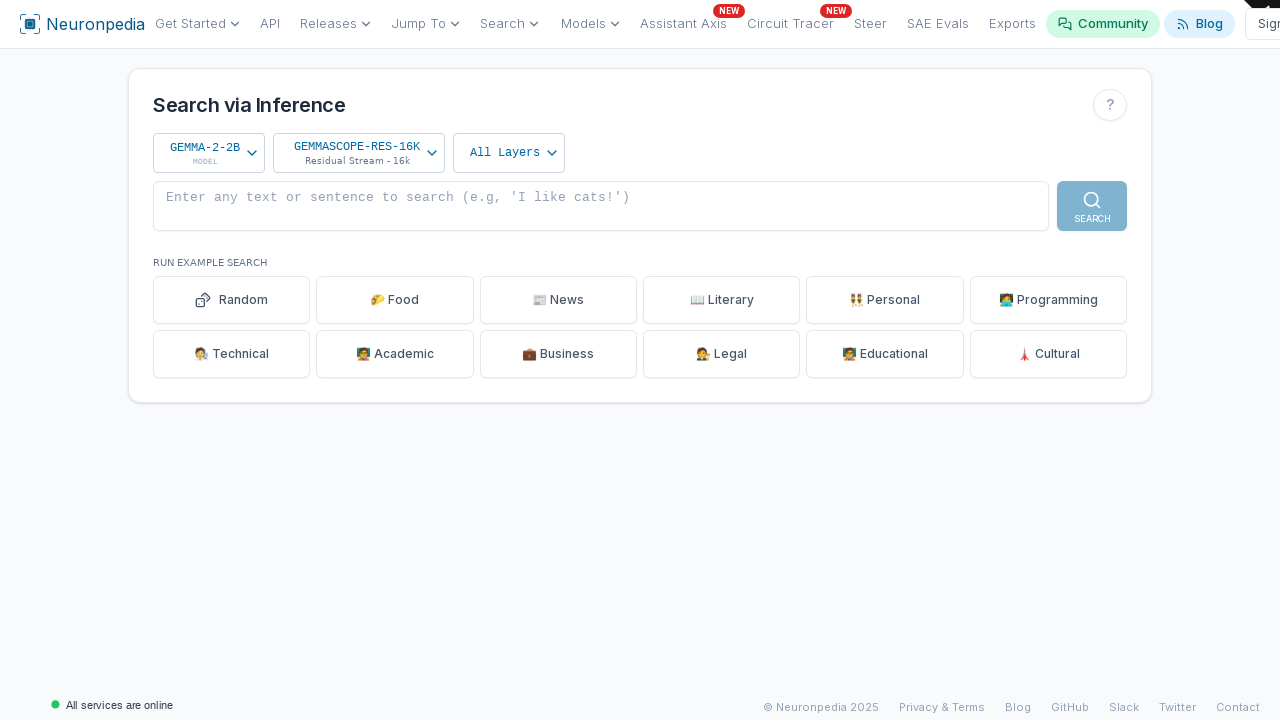

Clicked the Business button at (558, 354) on internal:role=button[name="Business"i] >> nth=0
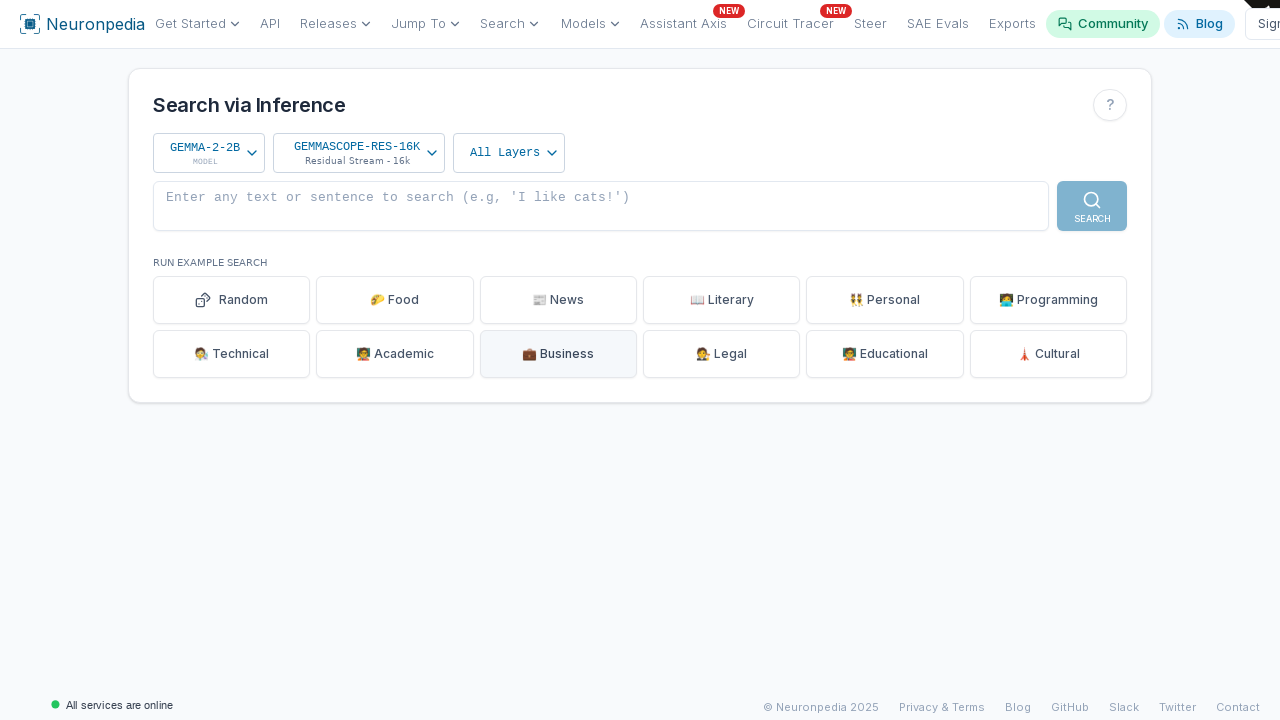

Waited for navigation to complete after clicking Business button
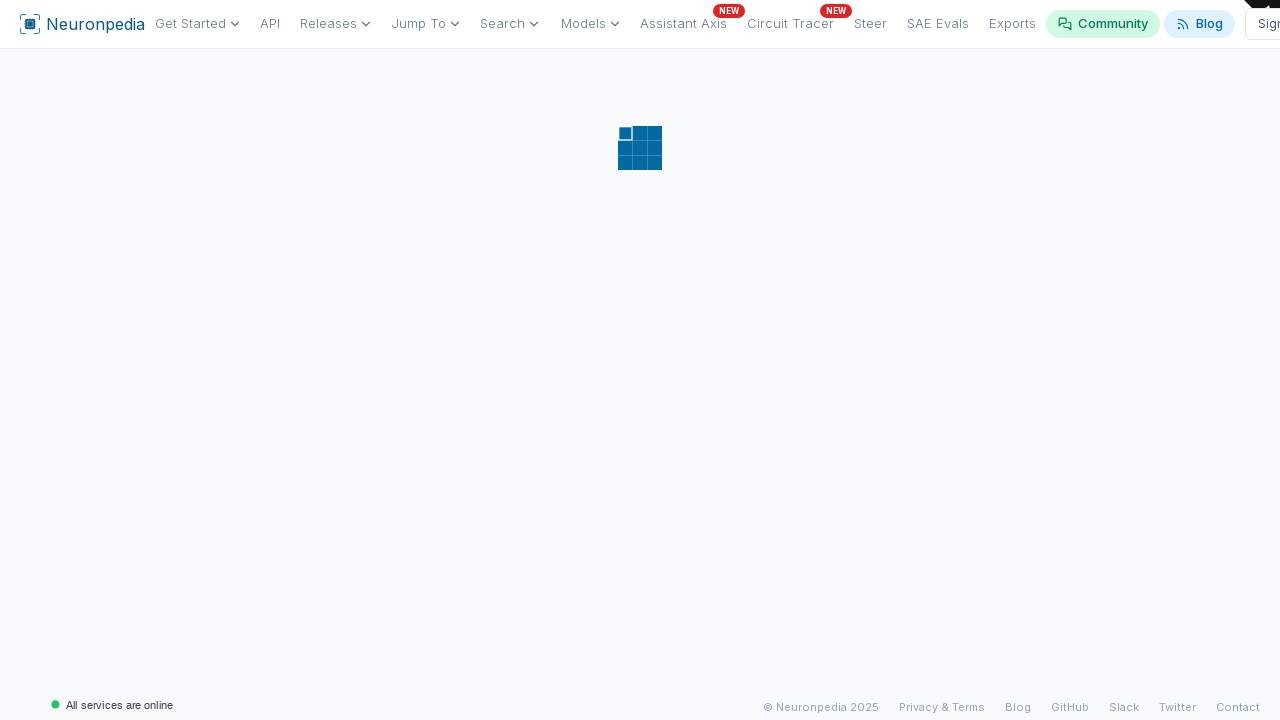

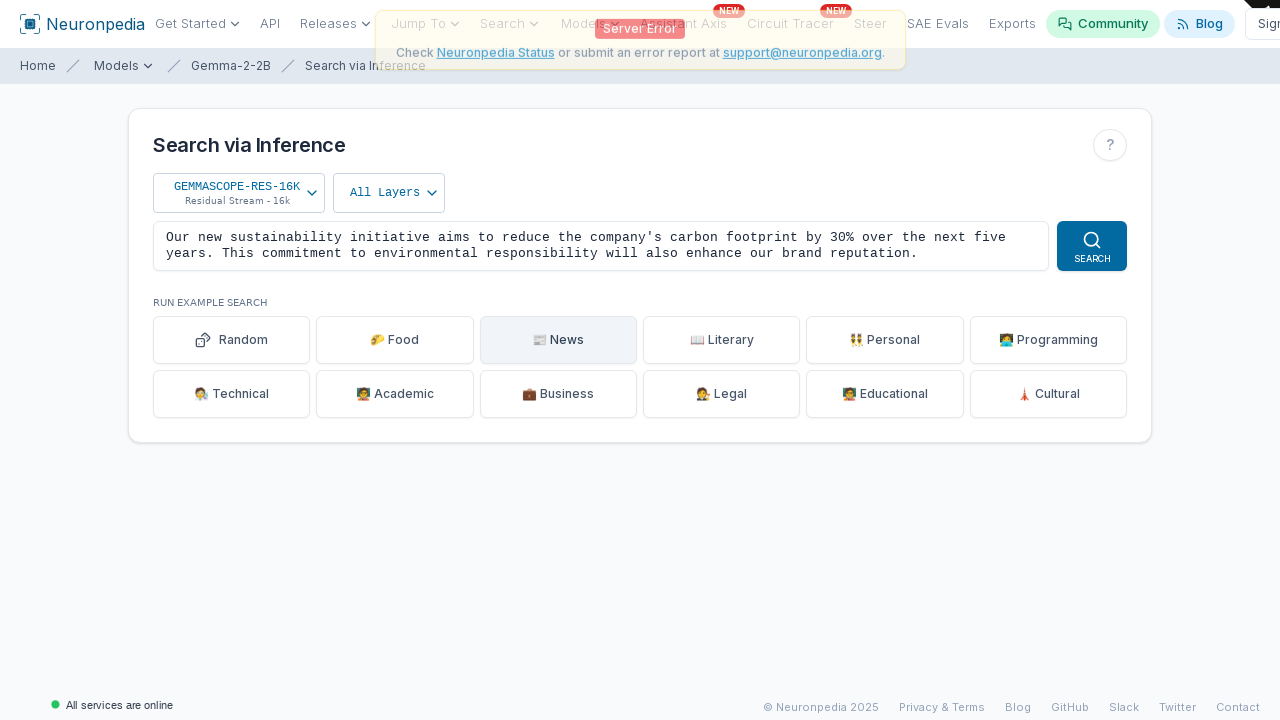